Tests keyboard actions by sending various key presses (Enter, Escape, Space, Delete) to a page that captures and displays keyboard input

Starting URL: http://the-internet.herokuapp.com/key_presses

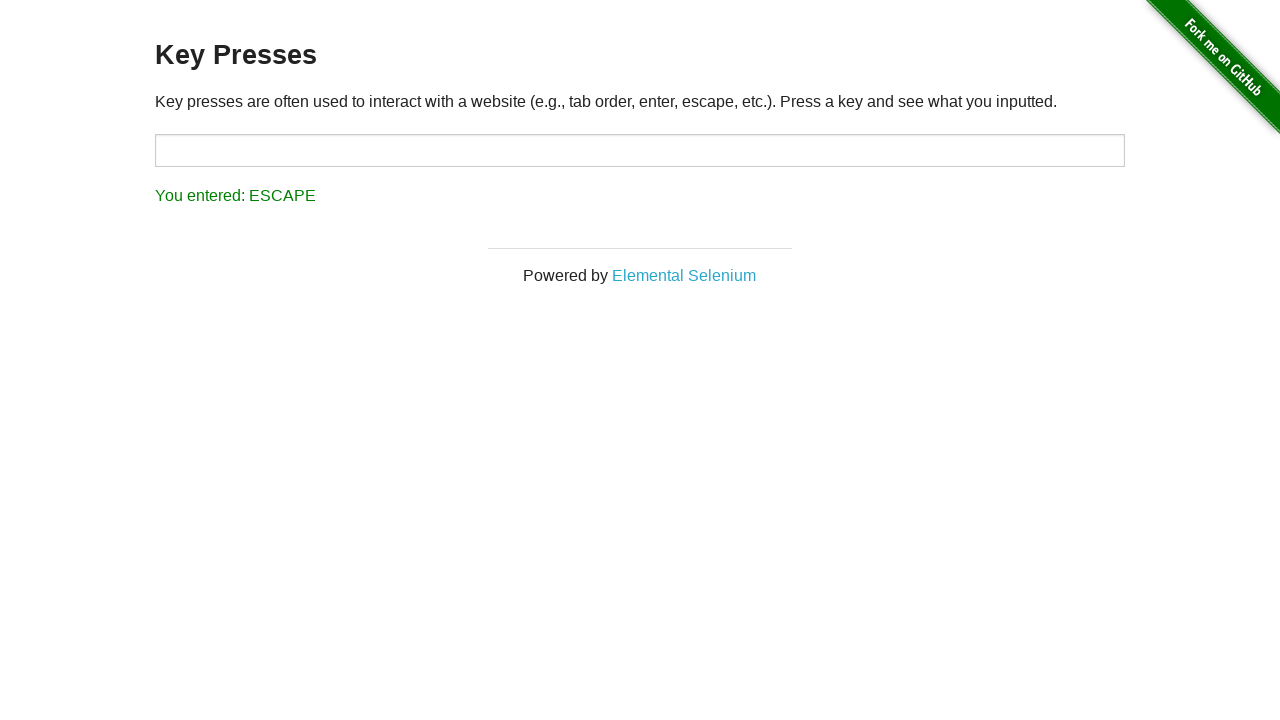

Pressed Enter key
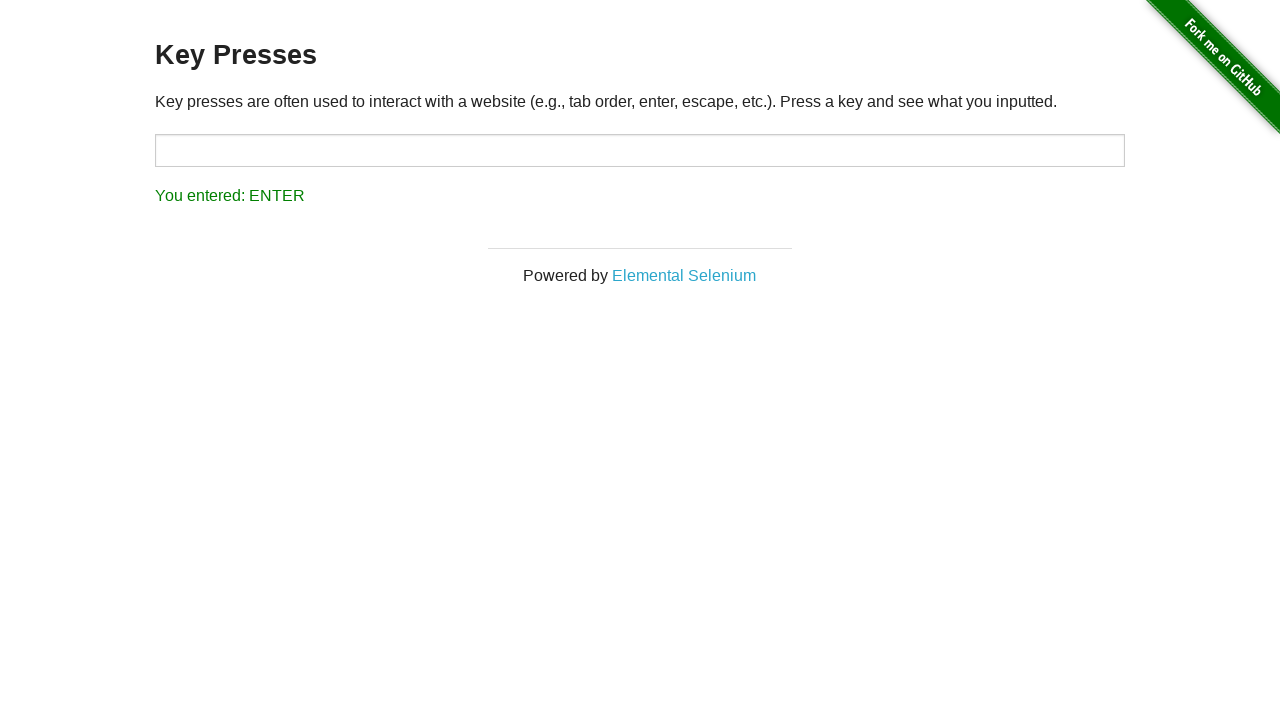

Waited 3 seconds between key presses
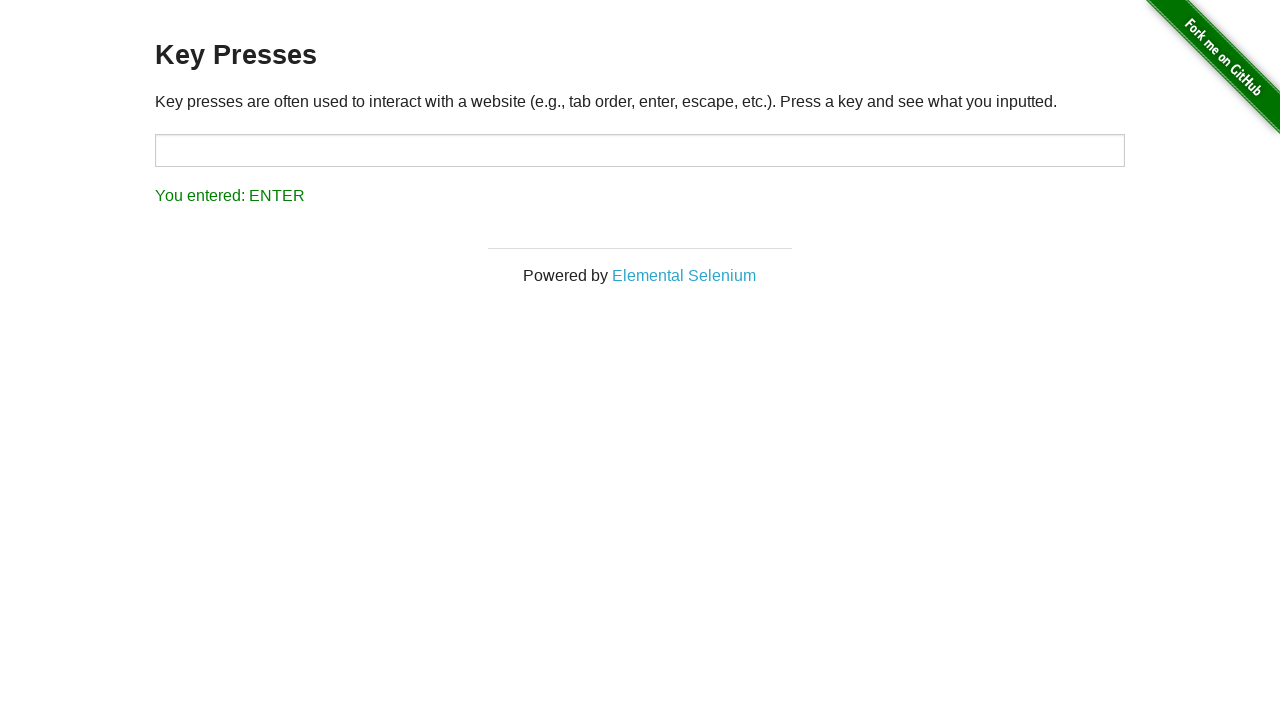

Pressed Escape key
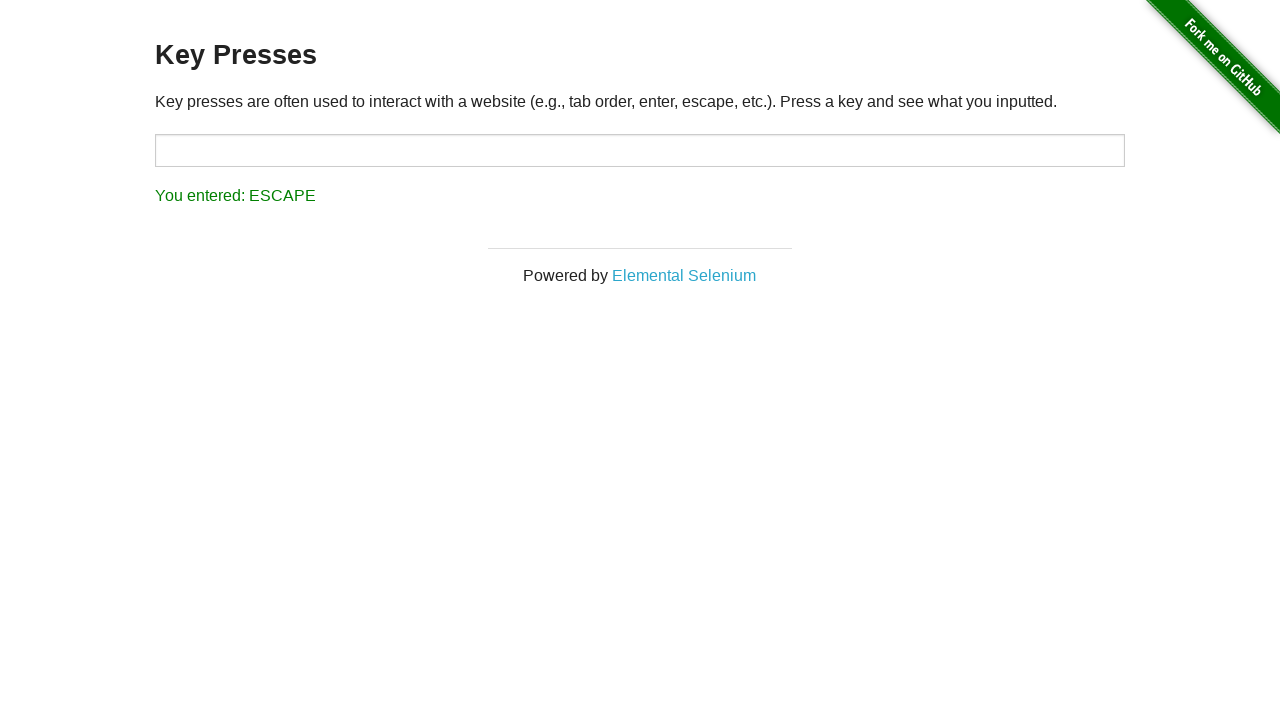

Waited 3 seconds between key presses
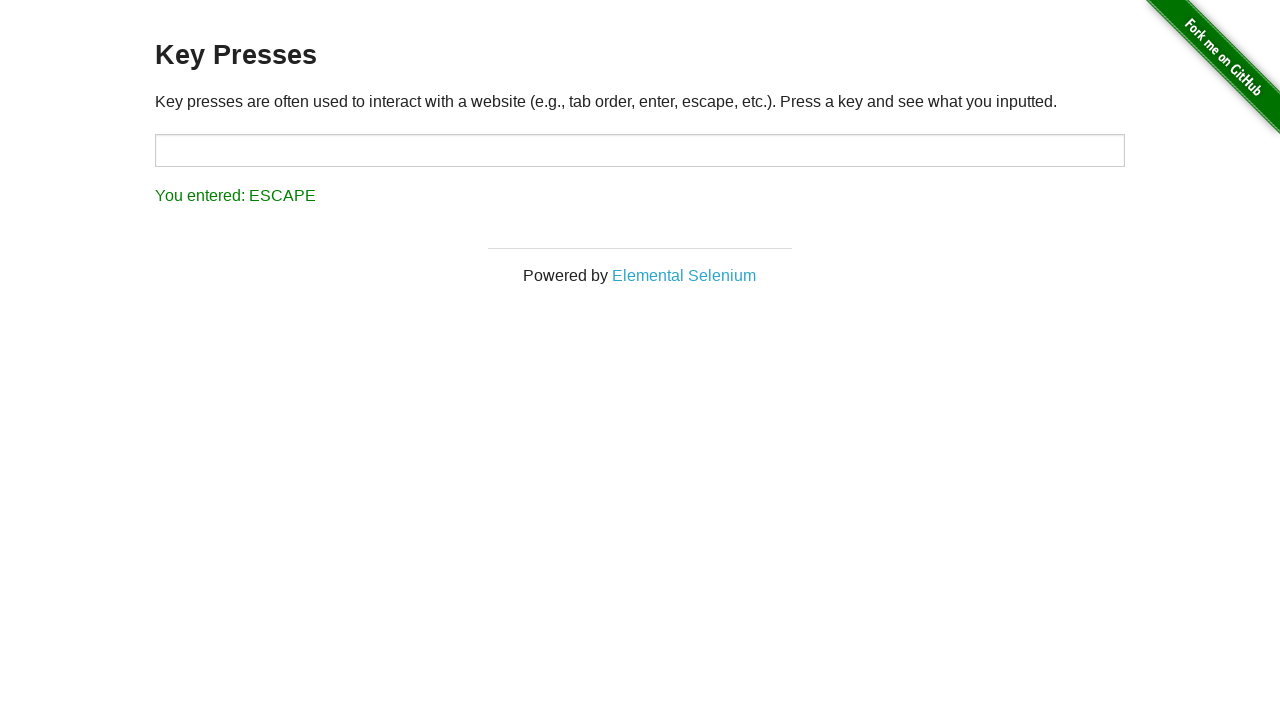

Pressed Space key
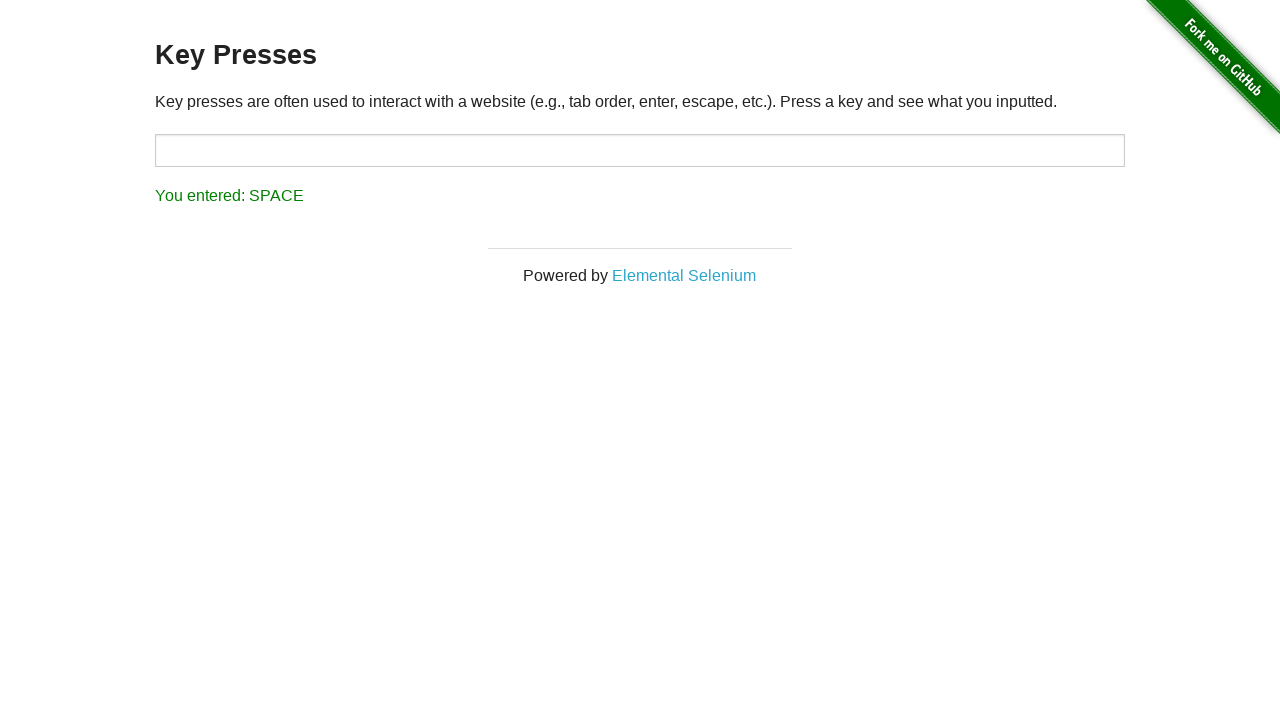

Waited 3 seconds between key presses
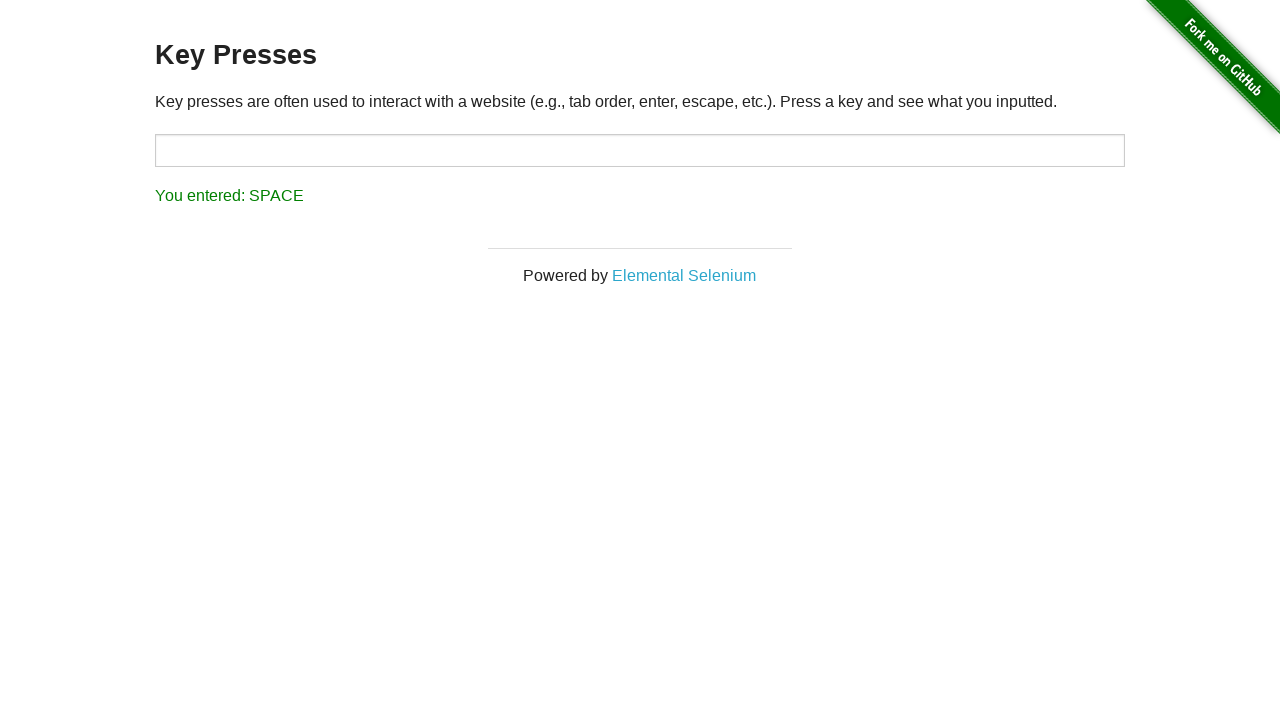

Pressed Delete key
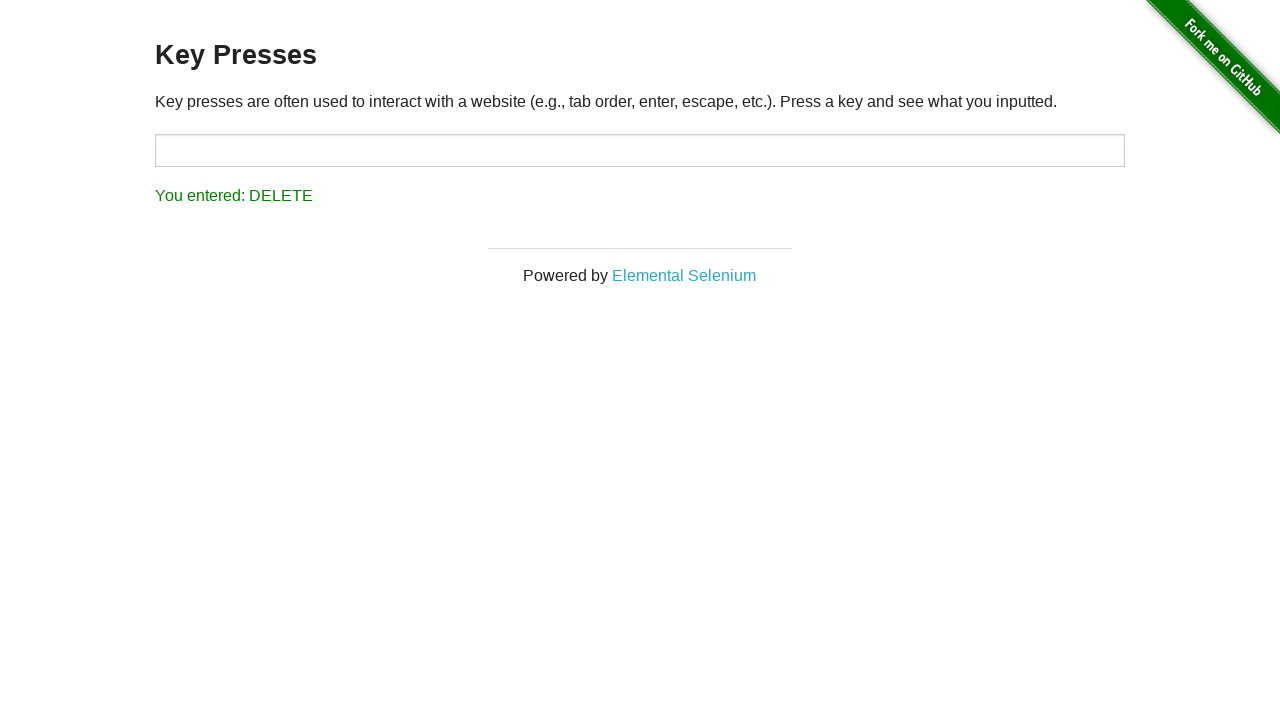

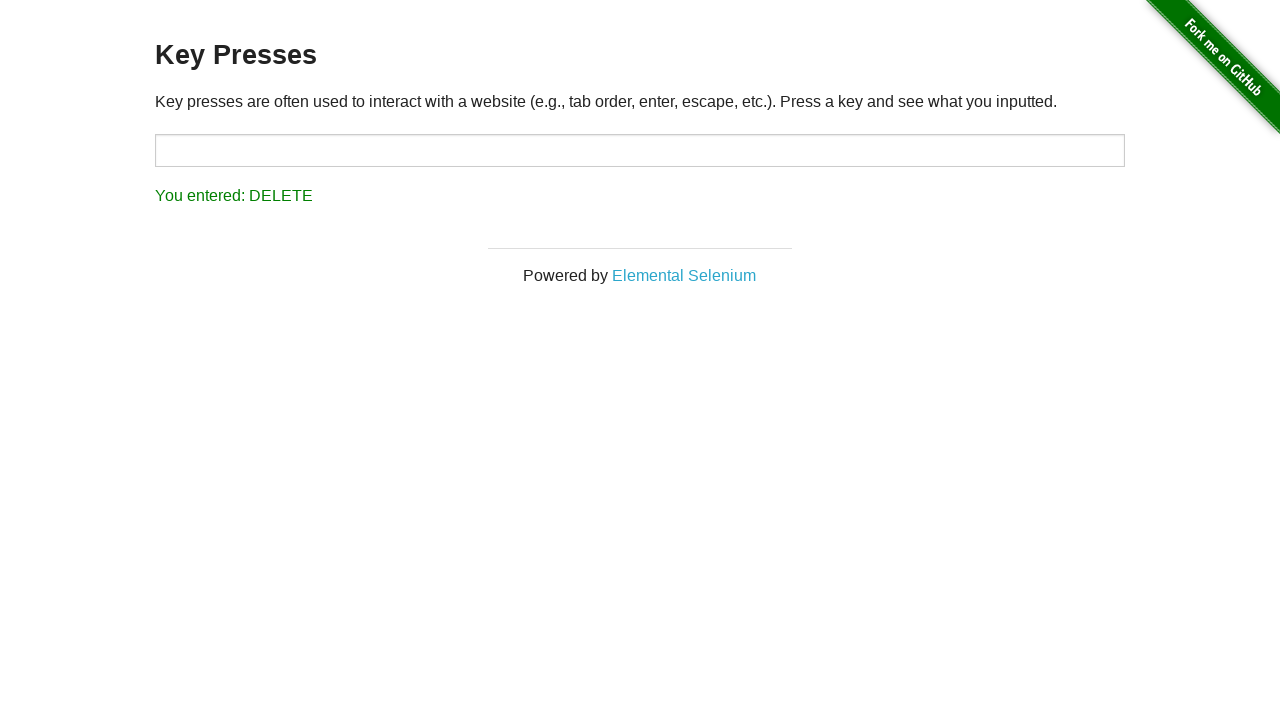